Tests iframe interaction by scrolling to iframe, switching into it, clicking a menu button, and interacting with elements inside the frame

Starting URL: https://codenboxautomationlab.com/practice/

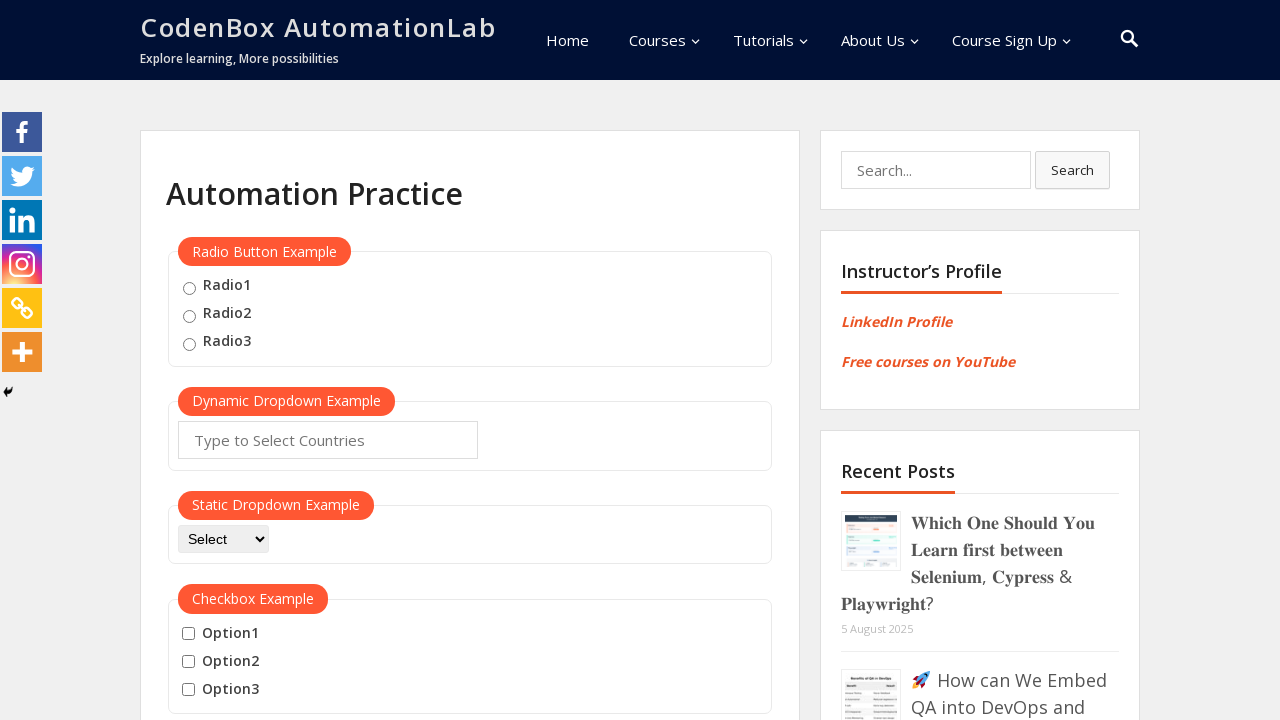

Scrolled down to iframe section at y=2200
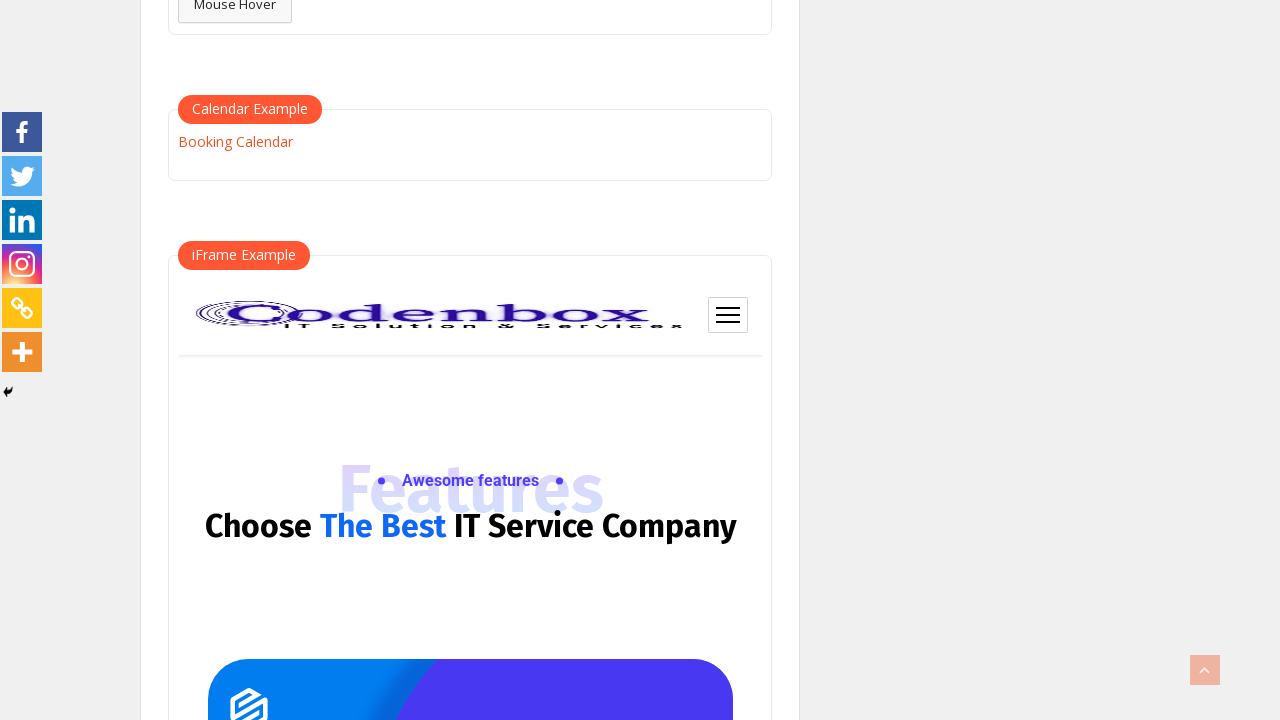

Located first iframe on the page
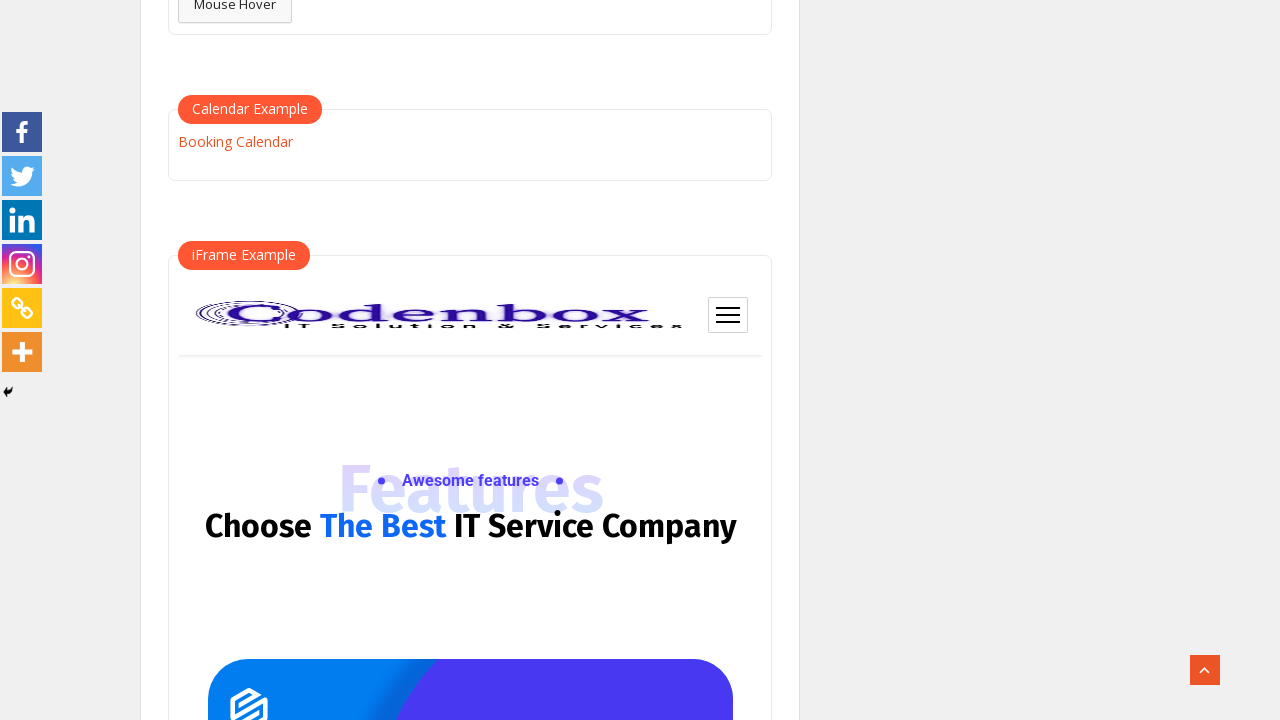

Clicked burger menu button inside iframe at (728, 315) on iframe >> nth=0 >> internal:control=enter-frame >> .ct-mobile-meta-item.btn-nav-
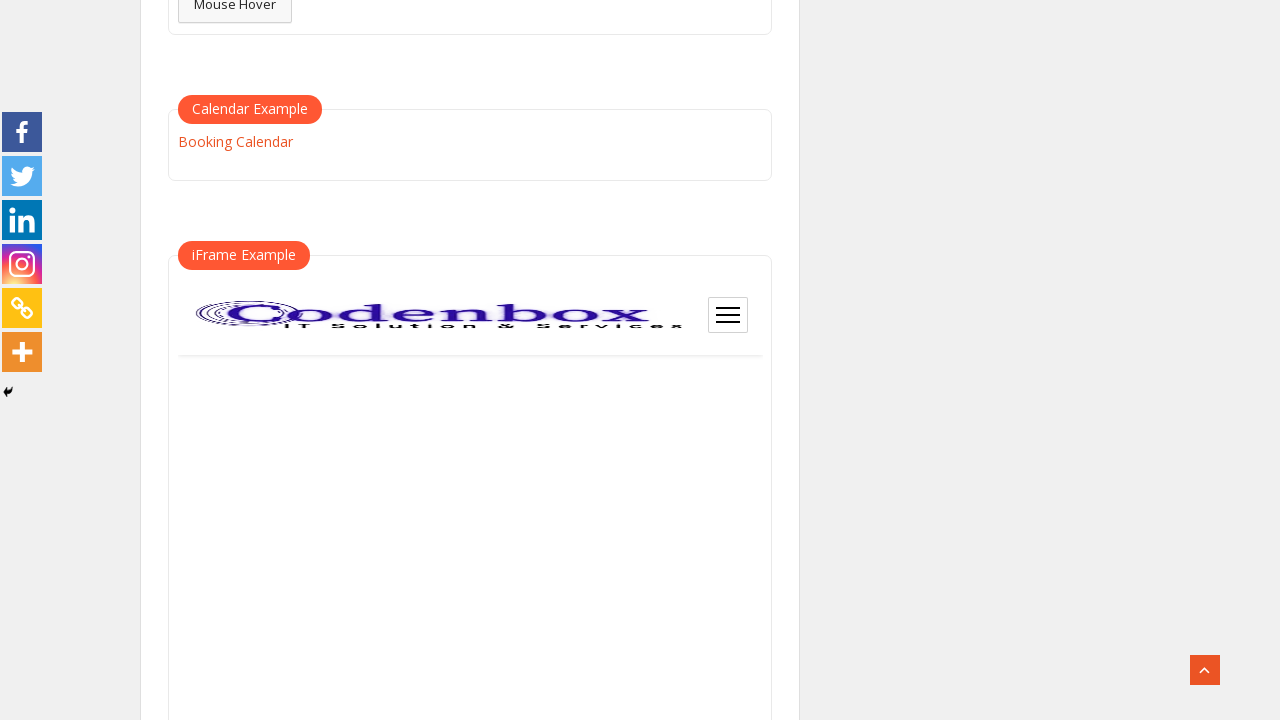

Clicked Booking link which opened a new window at (235, 141) on text=Booking
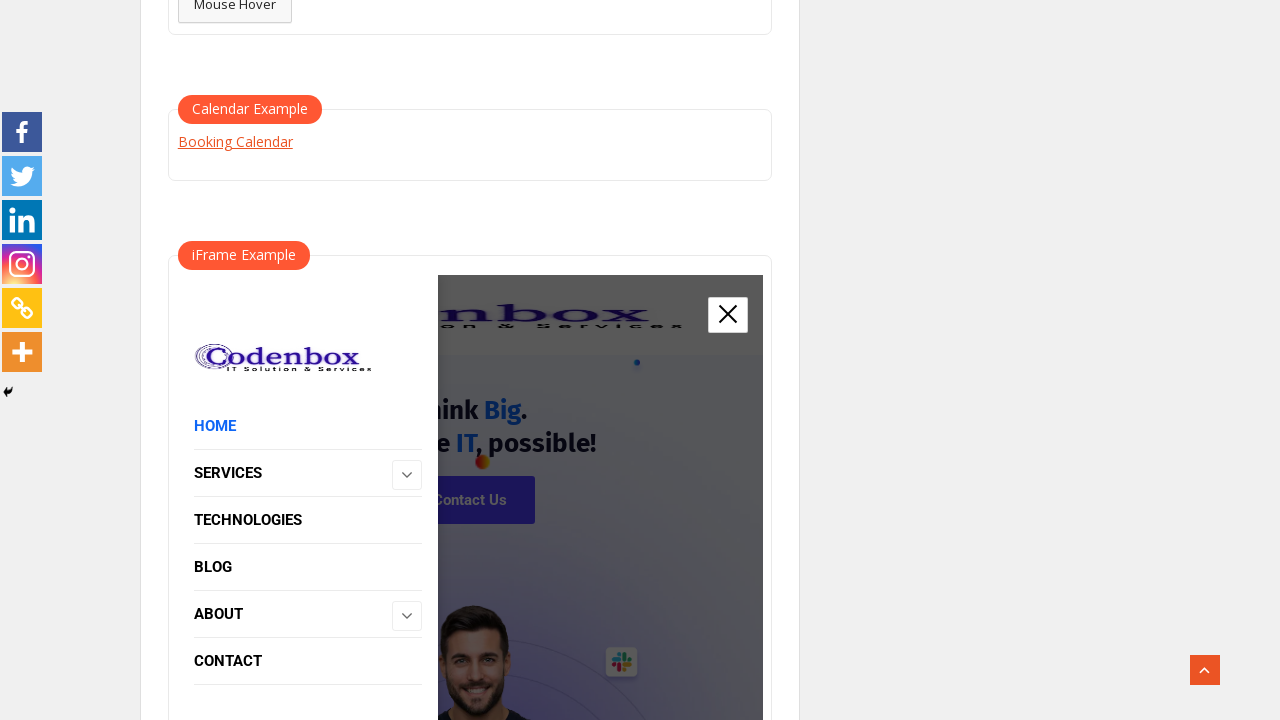

New page object created from window open
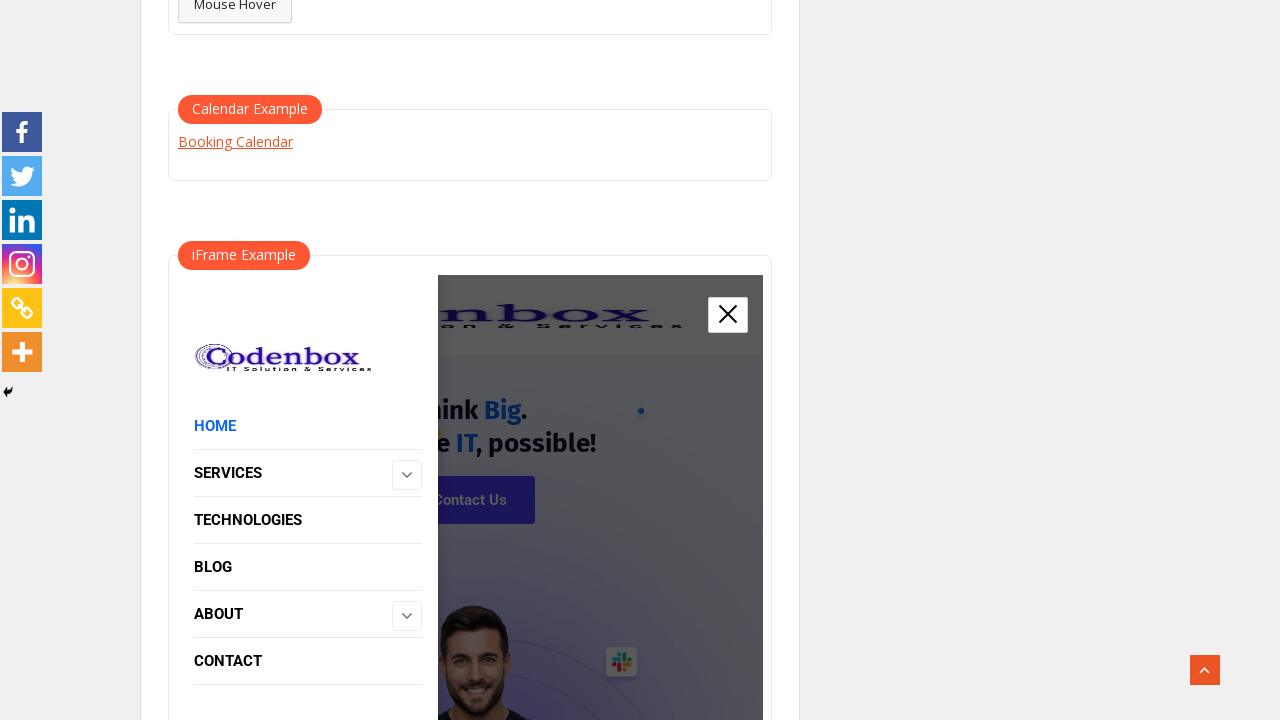

New page finished loading
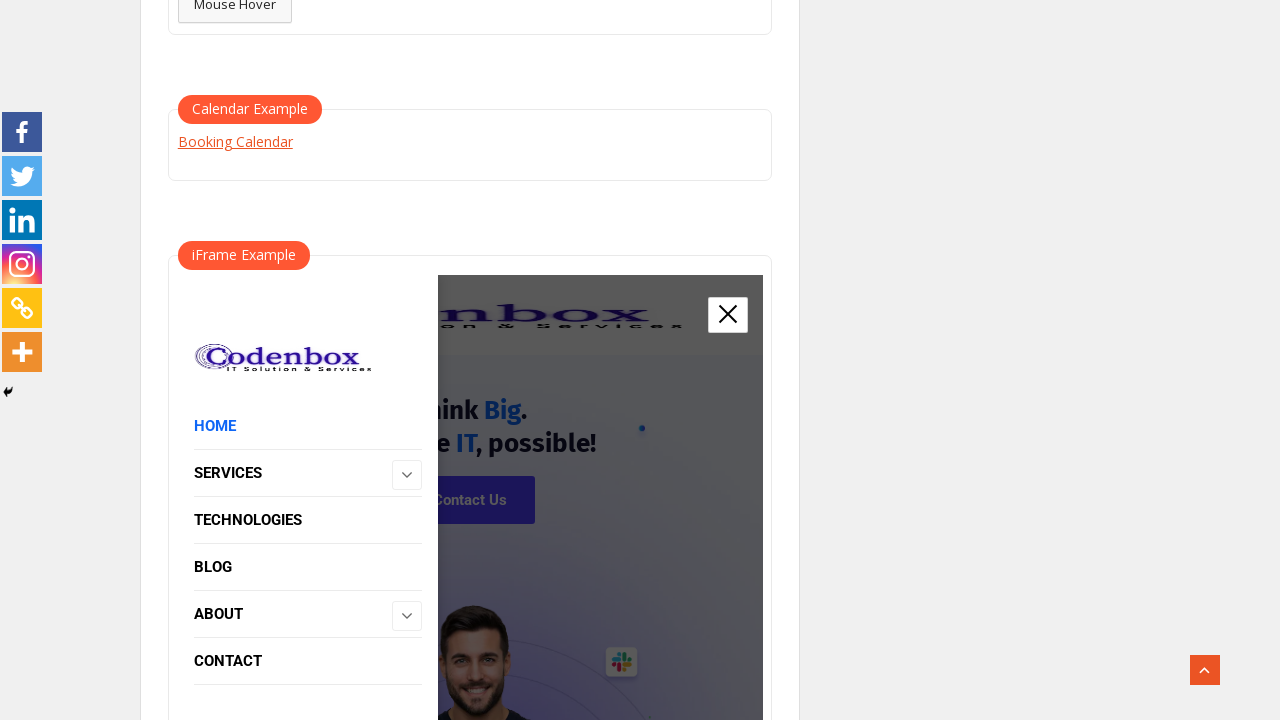

Closed the new page
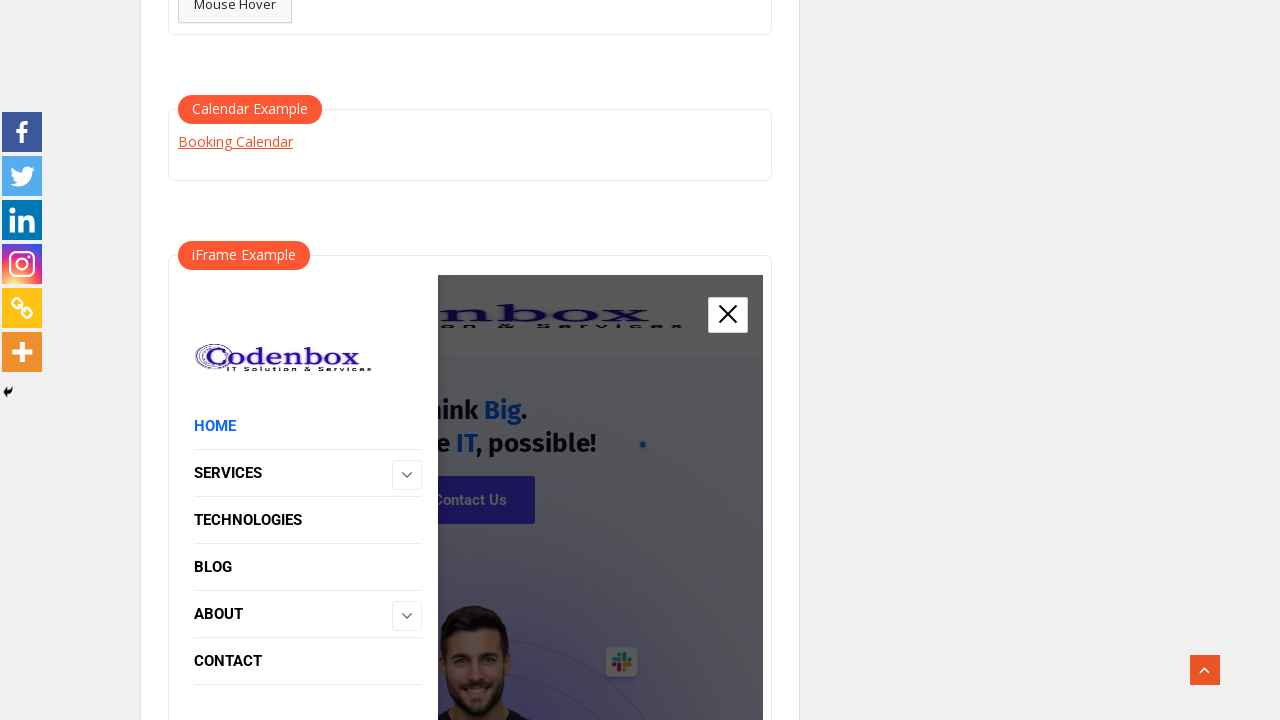

Located iframe by name attribute 'iframe-name'
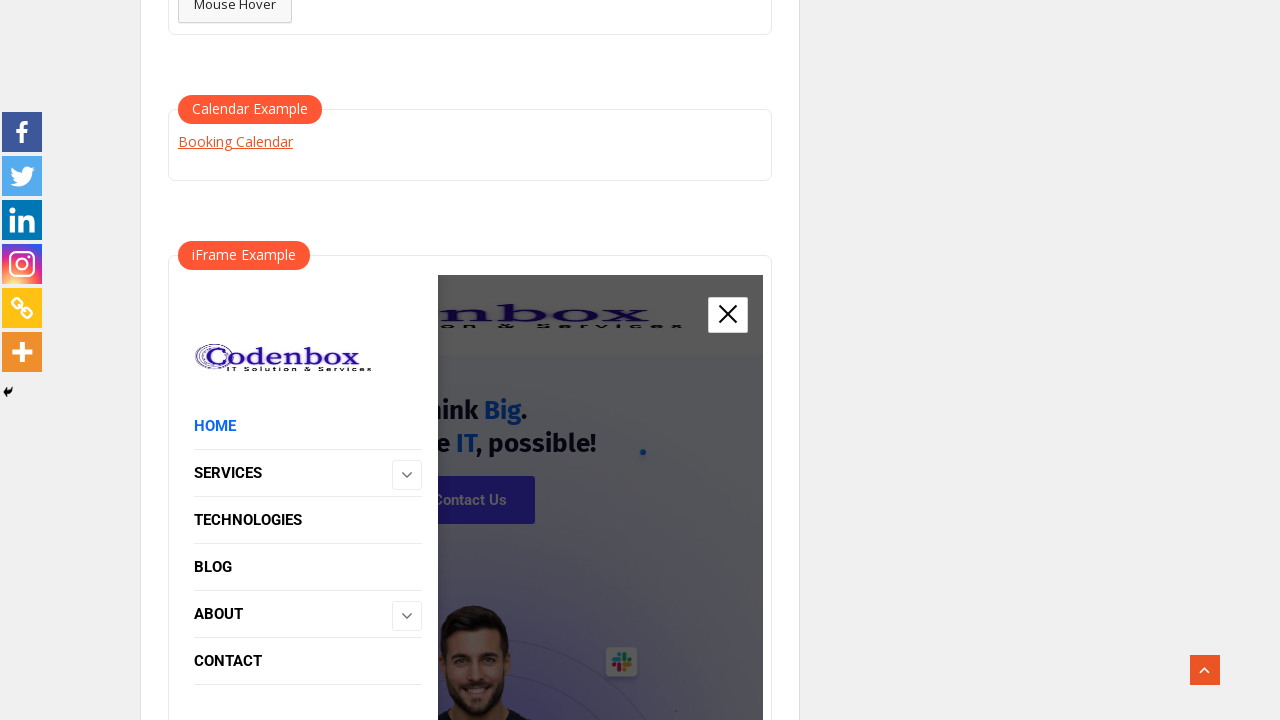

Clicked exit button (#ct-menu-mobile) inside iframe to close menu at (723, 315) on iframe[name='iframe-name'] >> internal:control=enter-frame >> #ct-menu-mobile
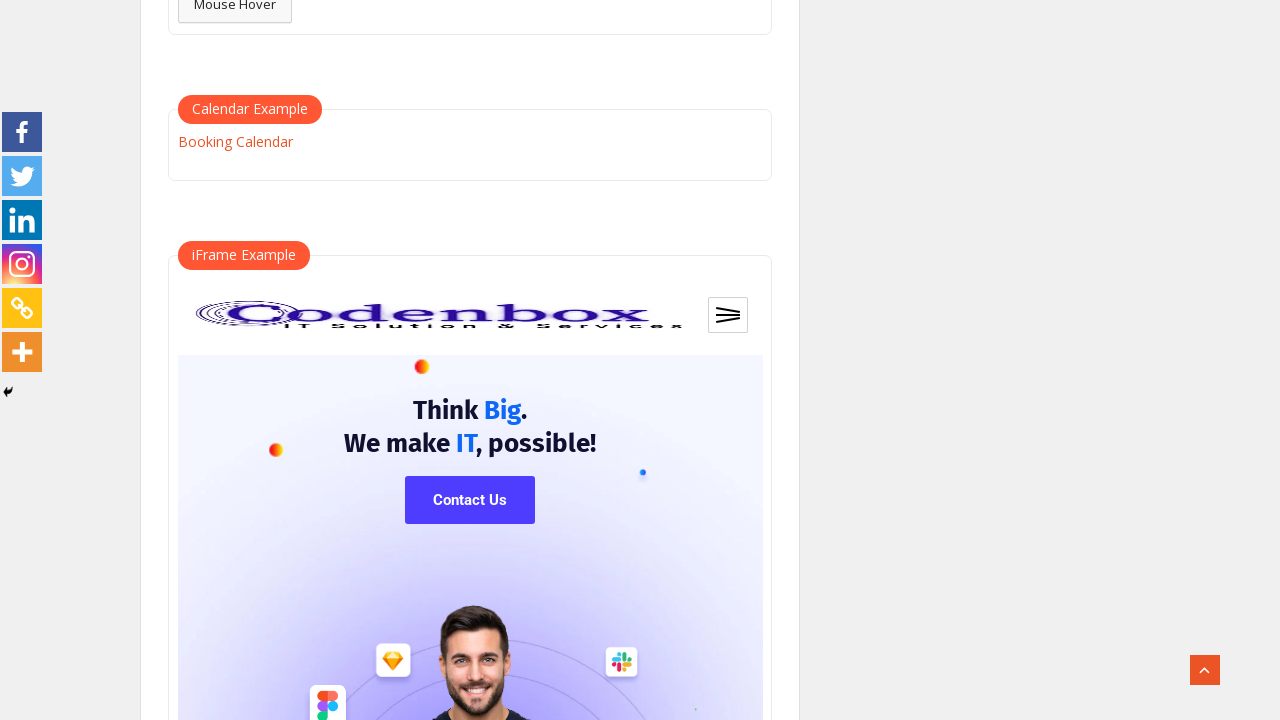

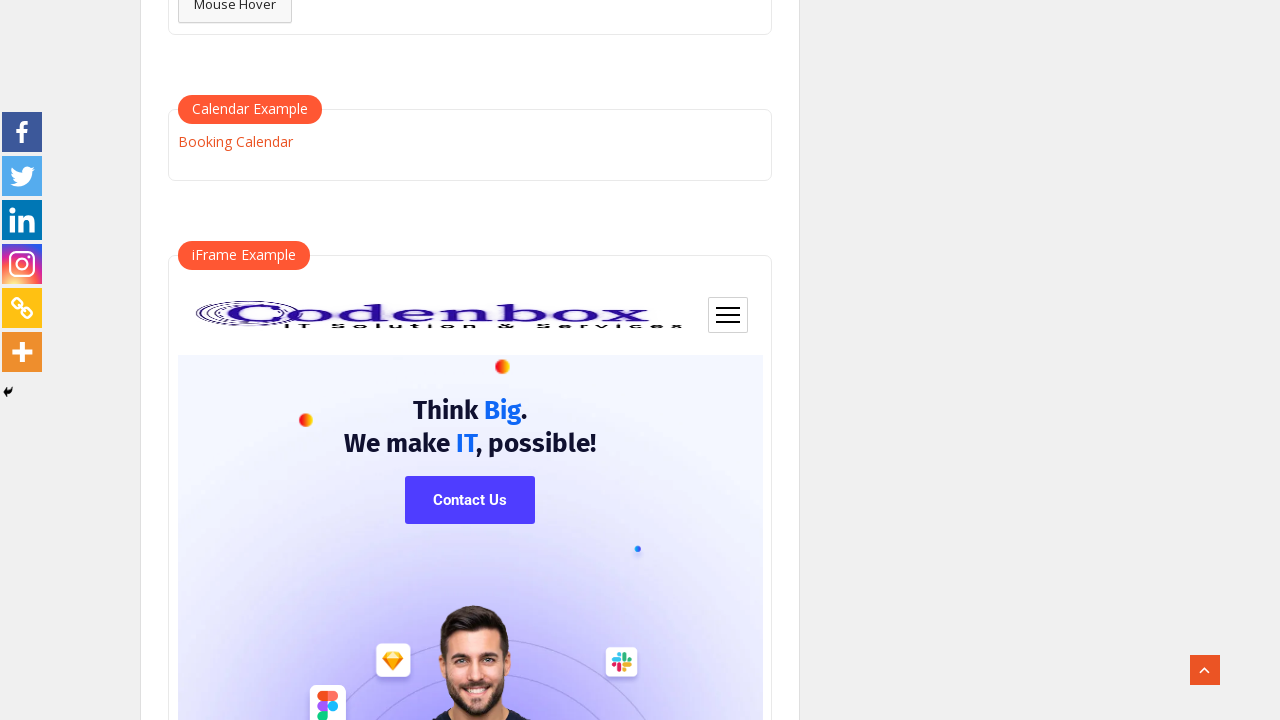